Tests a waiting scenario where a button becomes clickable after a delay, clicks it, and verifies a success message is displayed

Starting URL: http://suninjuly.github.io/wait2.html

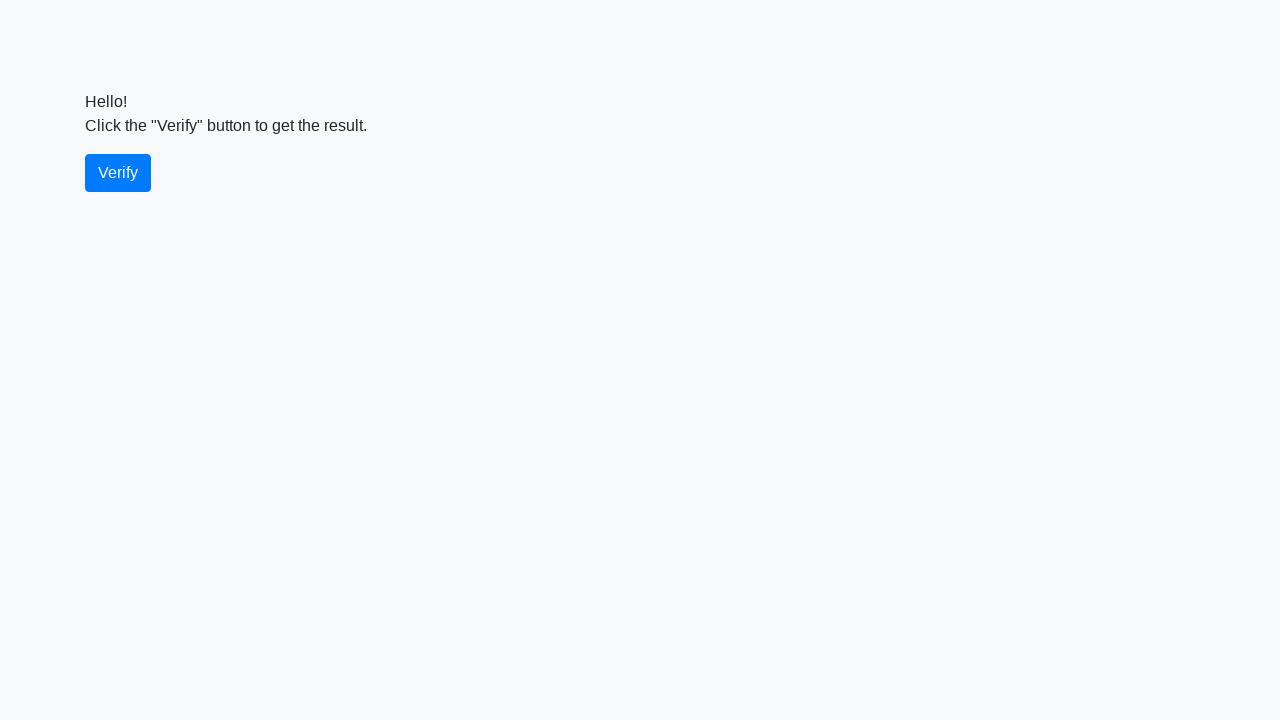

Waited for verify button to become visible
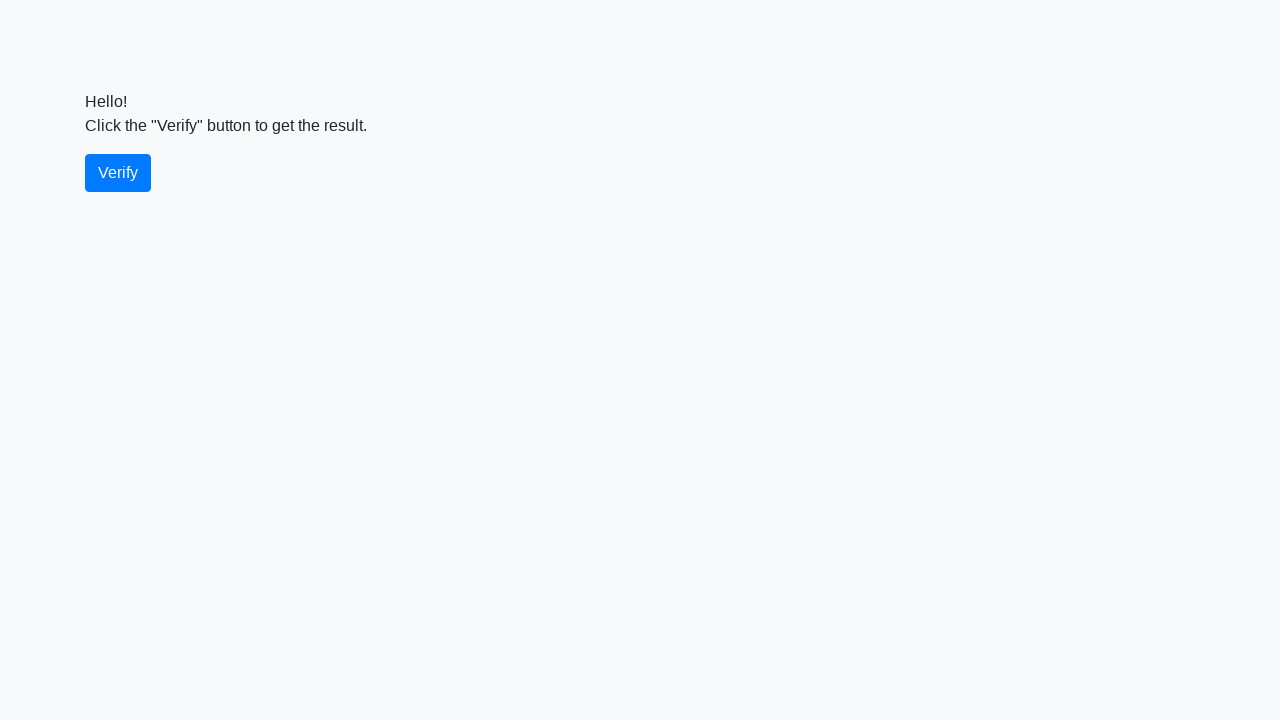

Clicked the verify button at (118, 173) on #verify
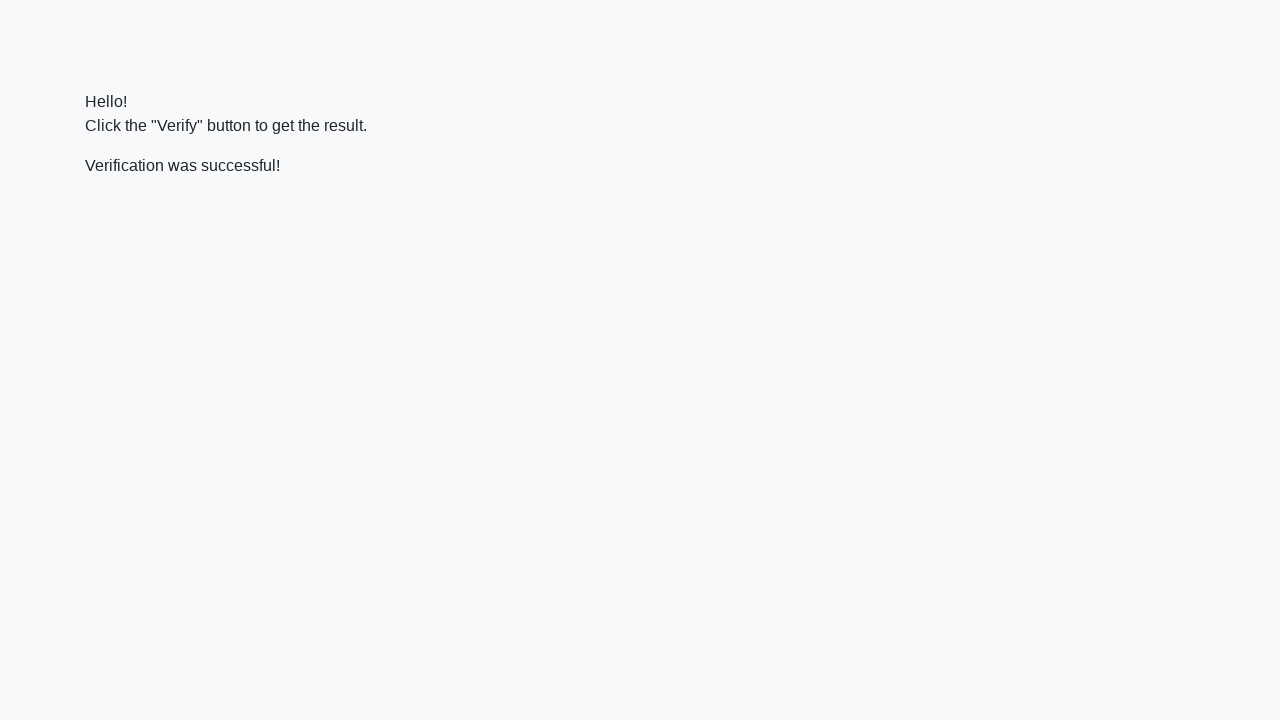

Located the verify message element
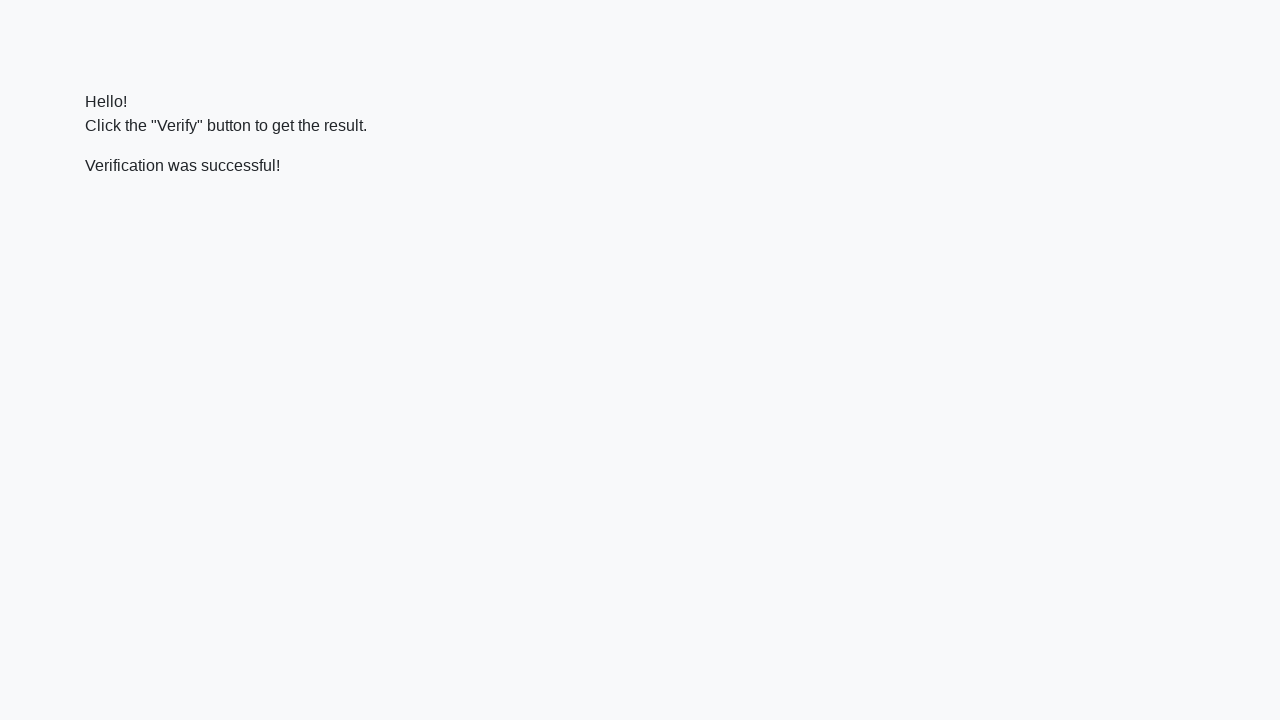

Waited for success message to become visible
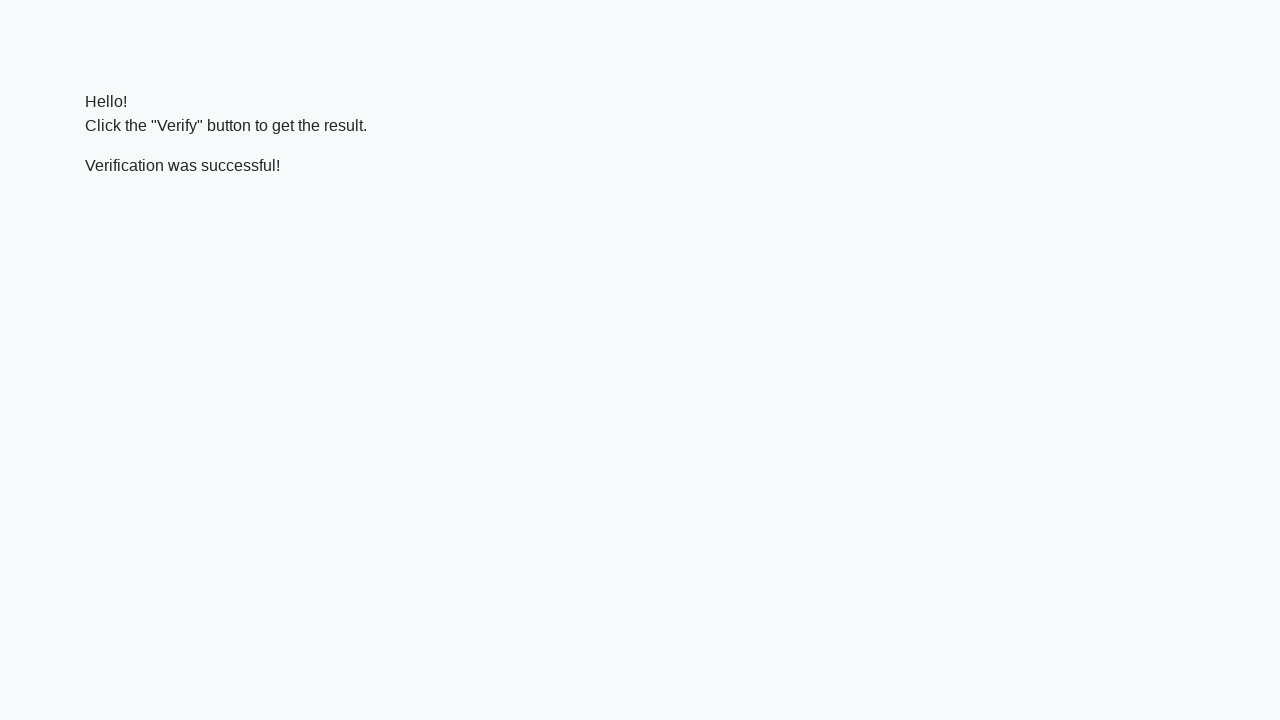

Verified that success message contains 'successful'
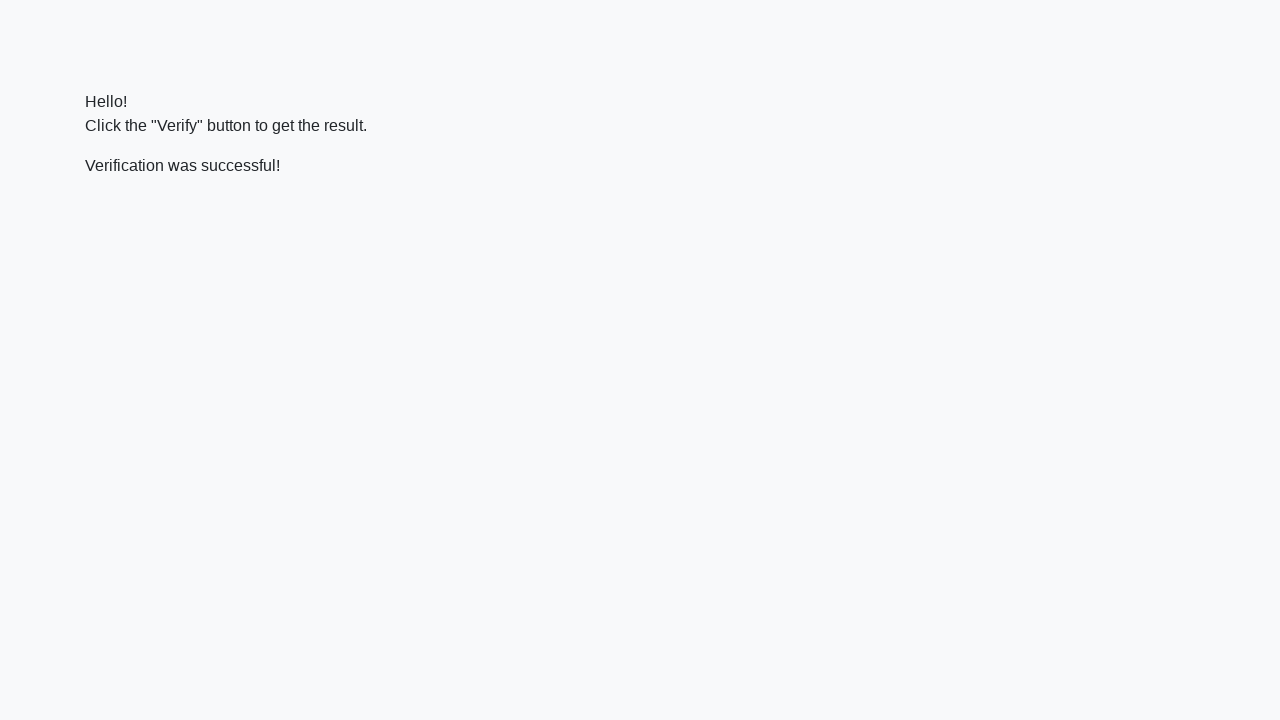

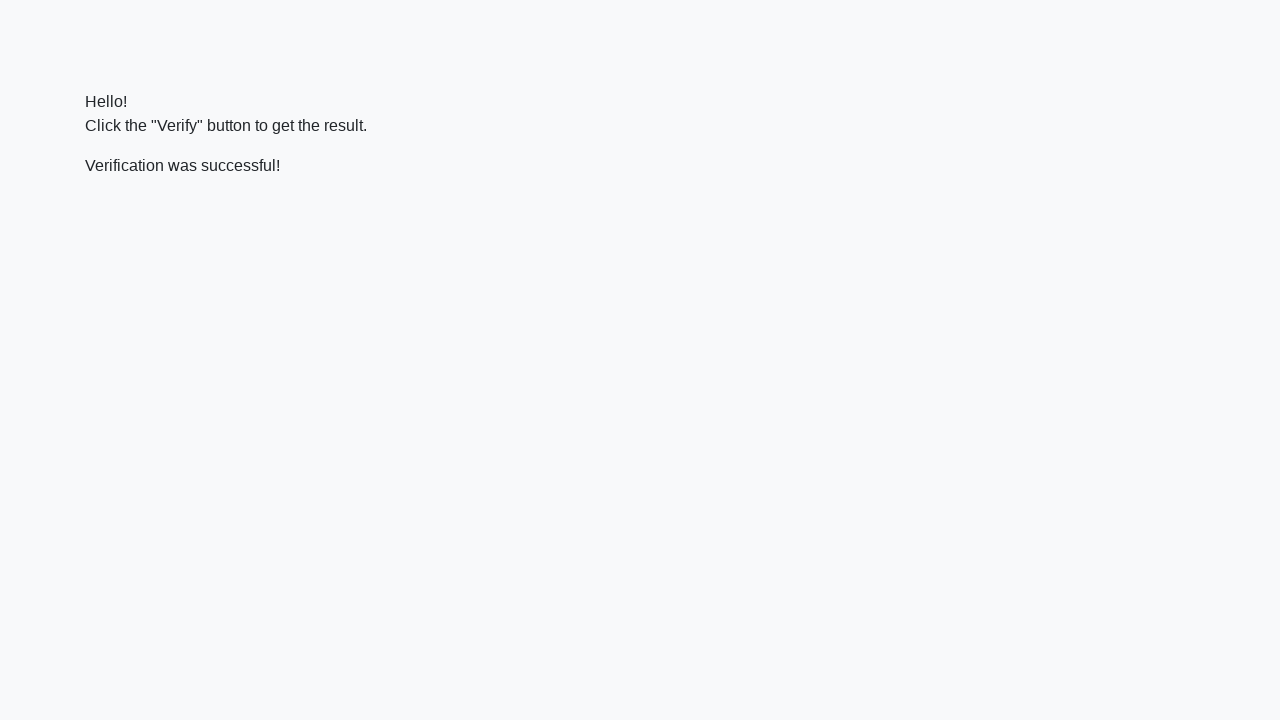